Tests drag and drop functionality by navigating to the drag and drop page and dragging element A to element B's position

Starting URL: https://the-internet.herokuapp.com/

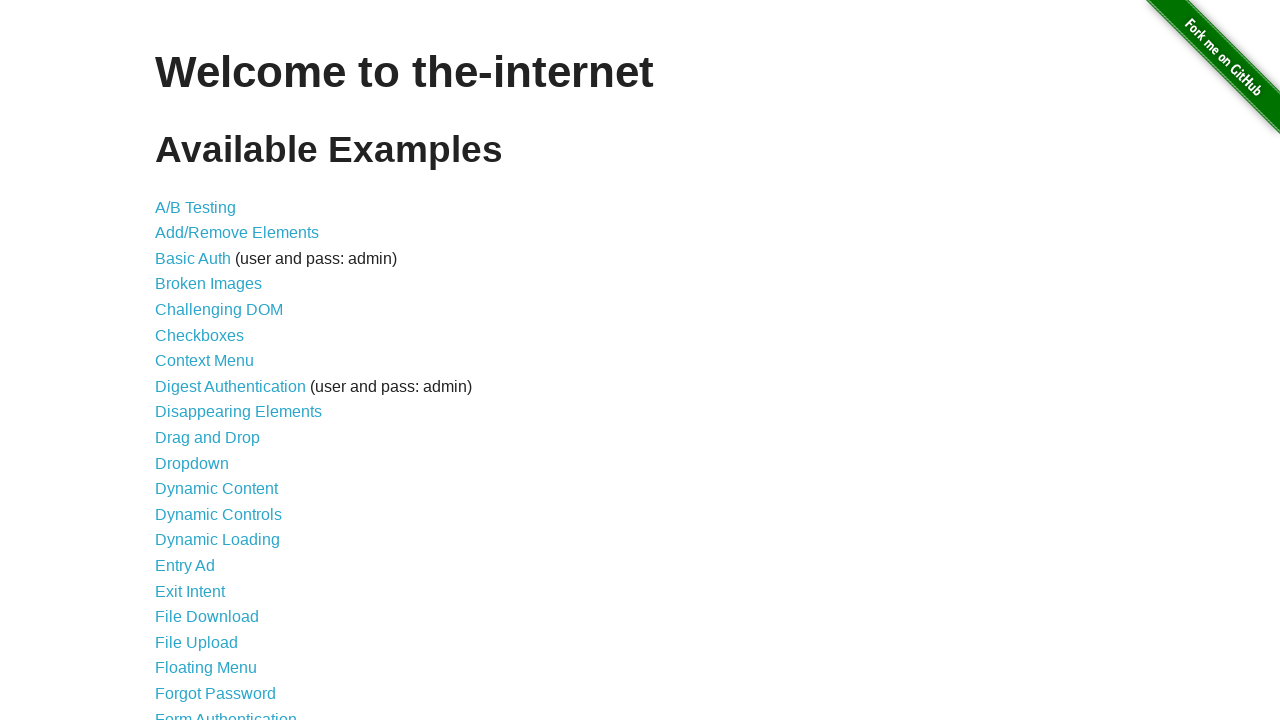

Clicked on Drag and Drop link at (208, 438) on xpath=//a[normalize-space()='Drag and Drop']
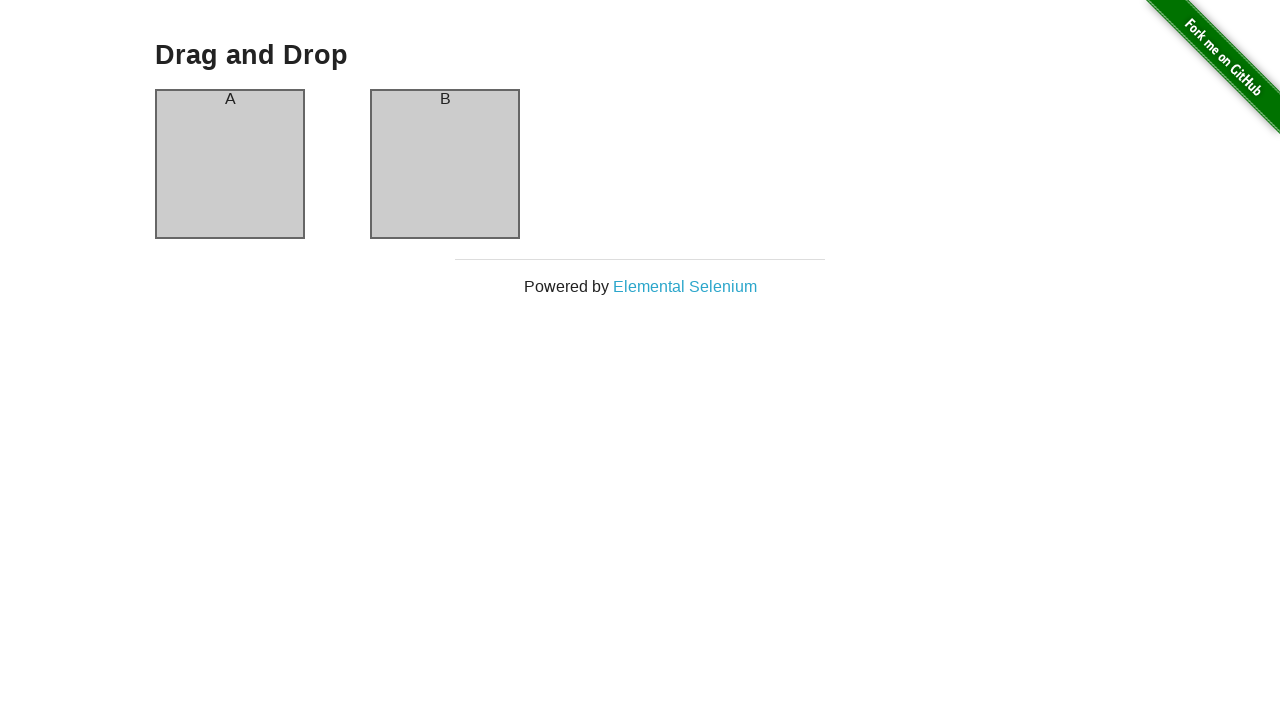

Waited for column A element to be visible
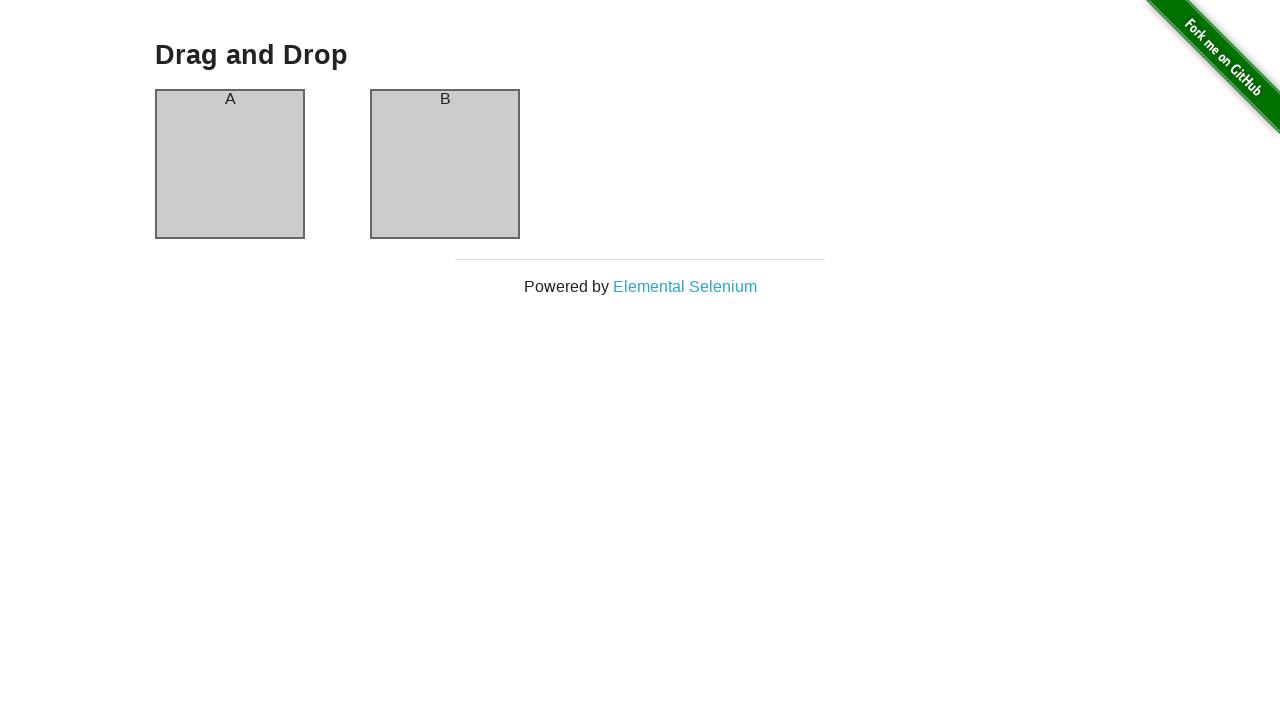

Waited for column B element to be visible
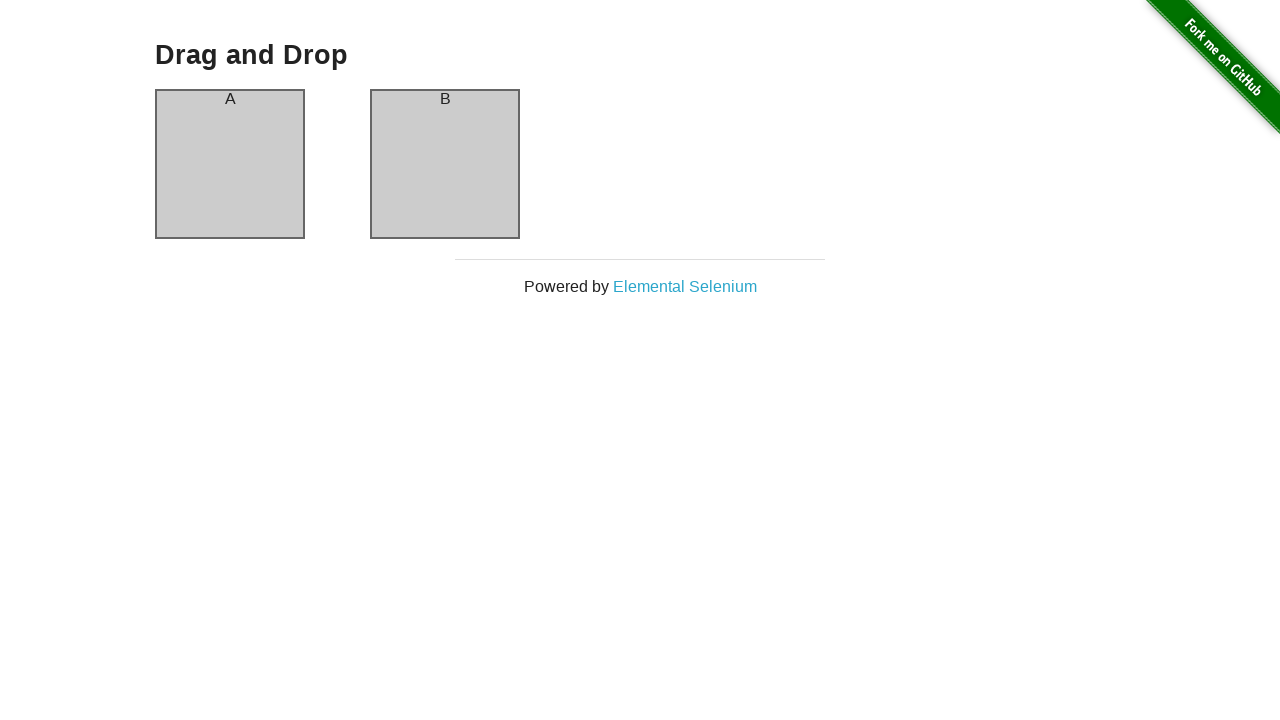

Located source element (column A)
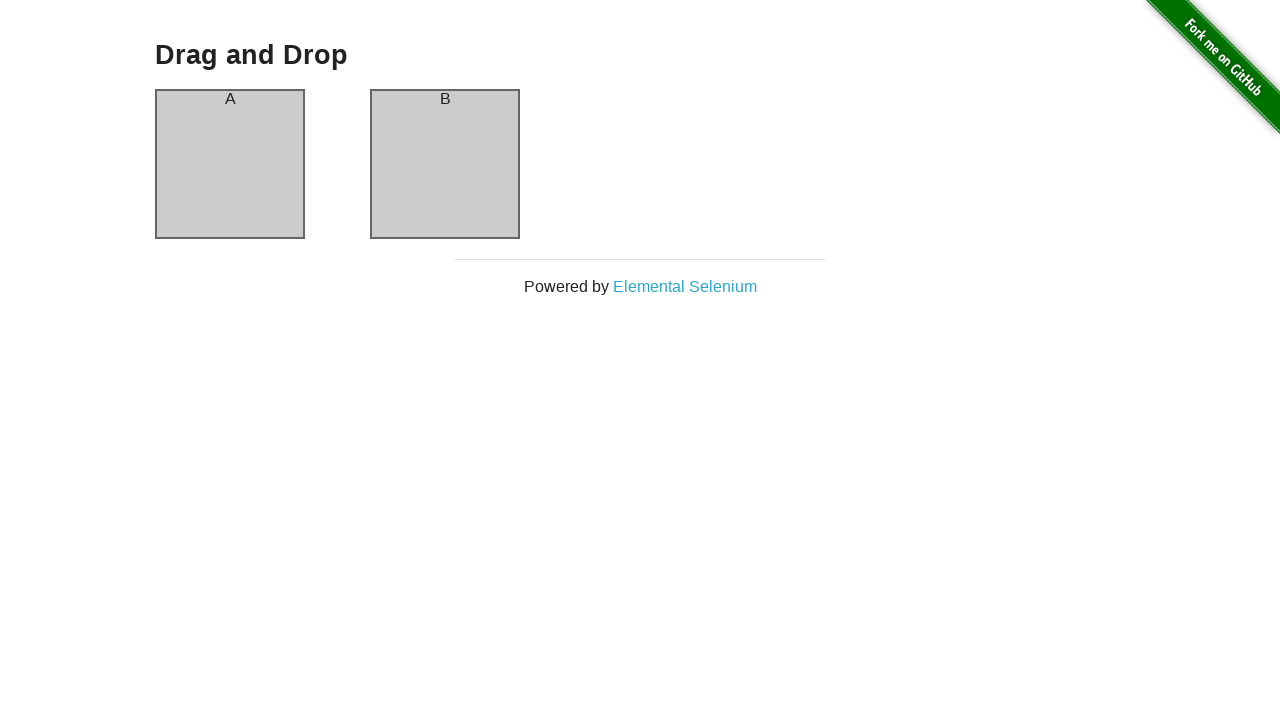

Located target element (column B)
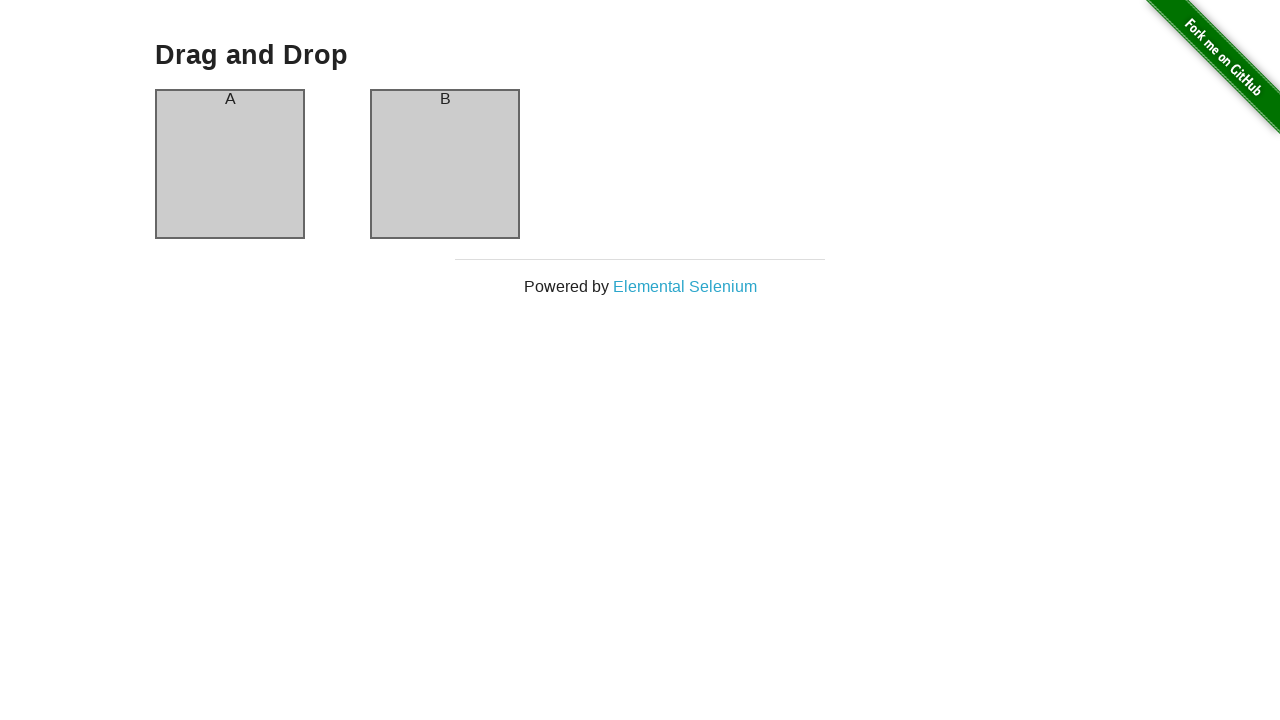

Dragged element A to element B's position at (445, 164)
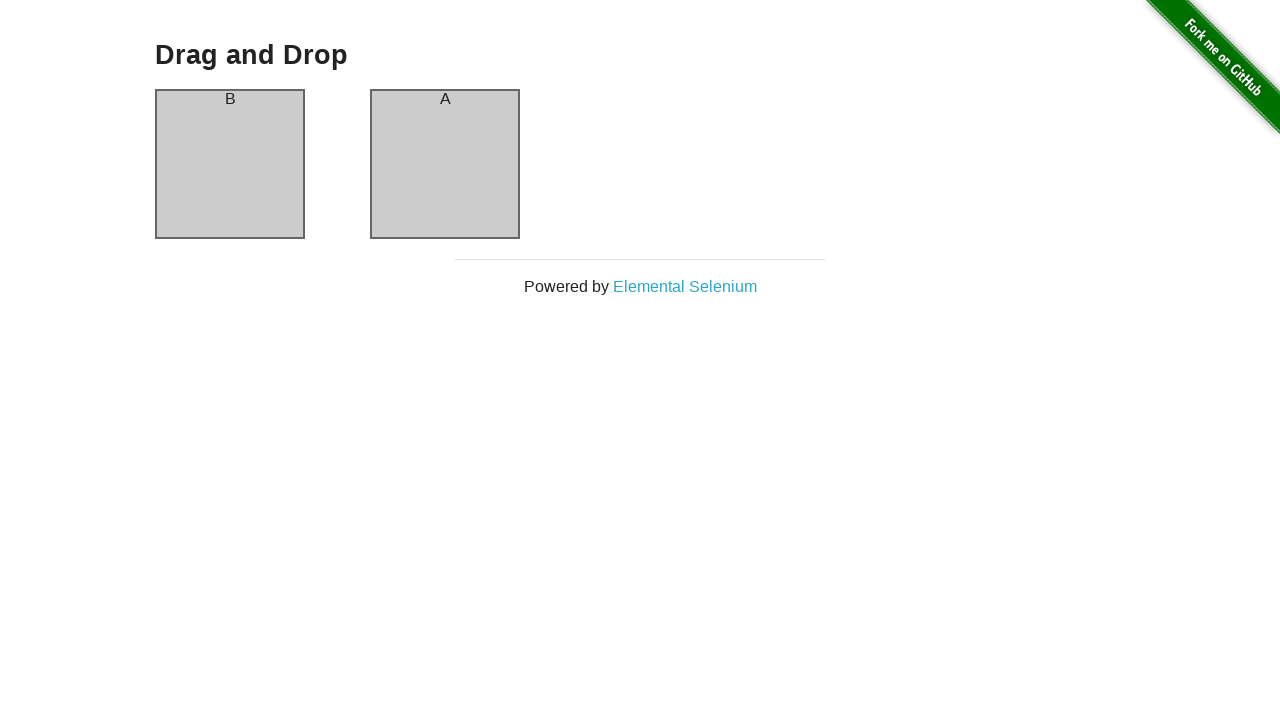

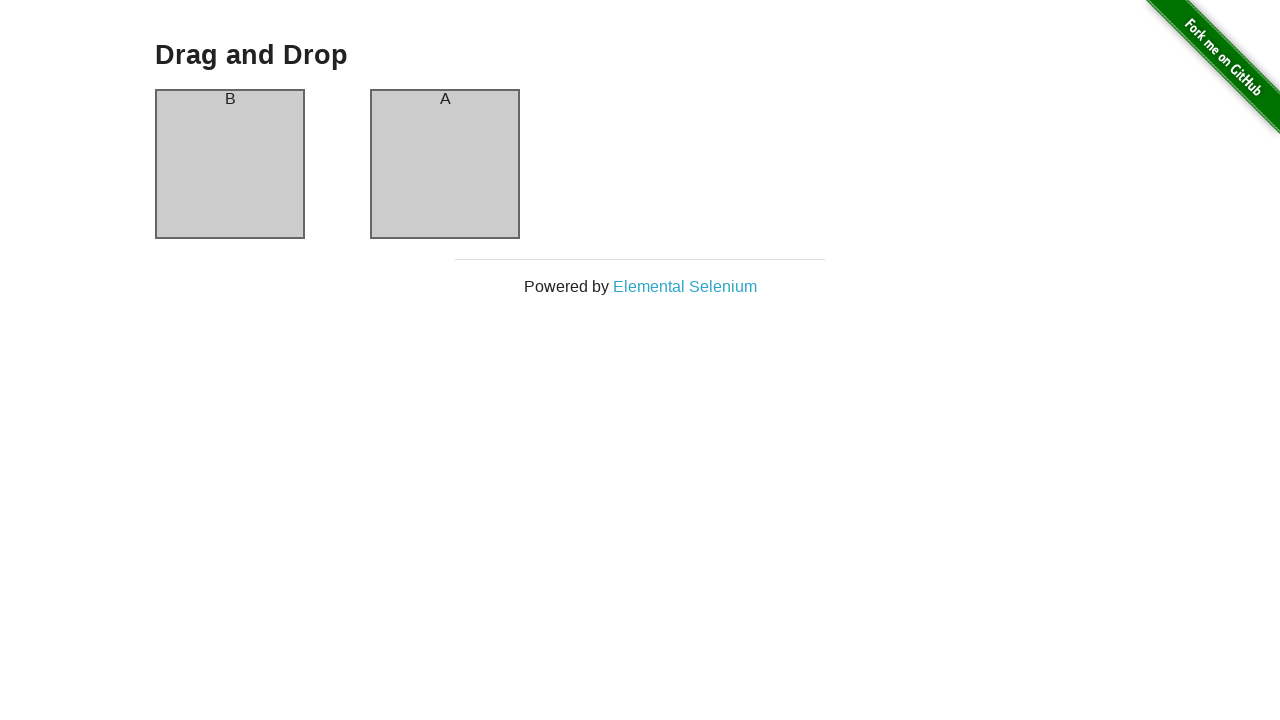